Navigates to the OrangeHRM demo page and retrieves page information (title, URL, page source) to verify the page loaded correctly

Starting URL: https://opensource-demo.orangehrmlive.com/web/index.php/auth/login

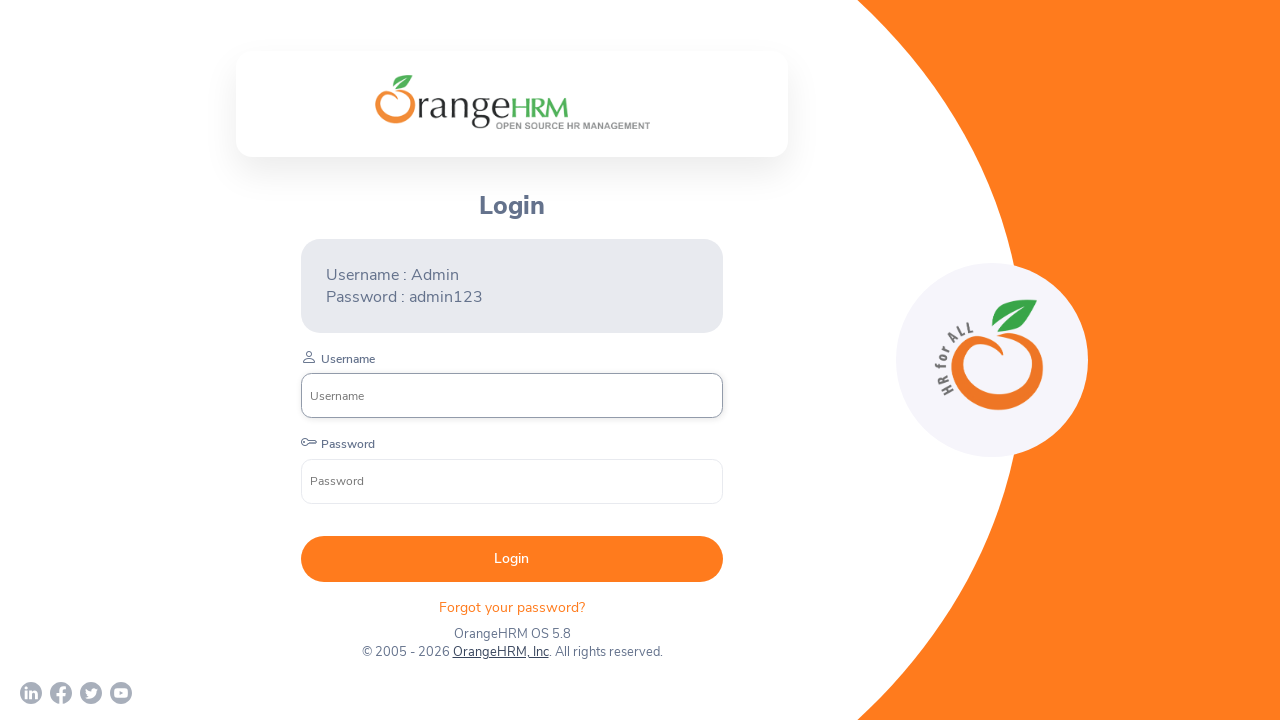

Waited for page to load (domcontentloaded state)
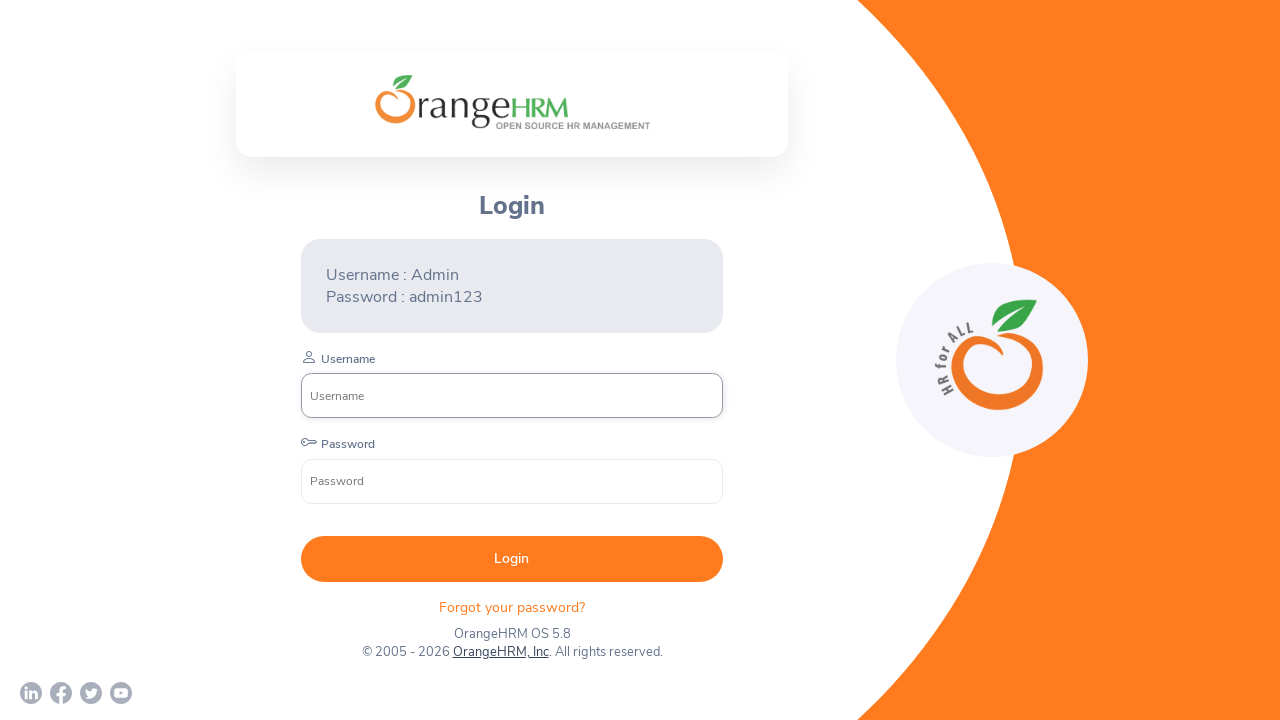

Retrieved page title: OrangeHRM
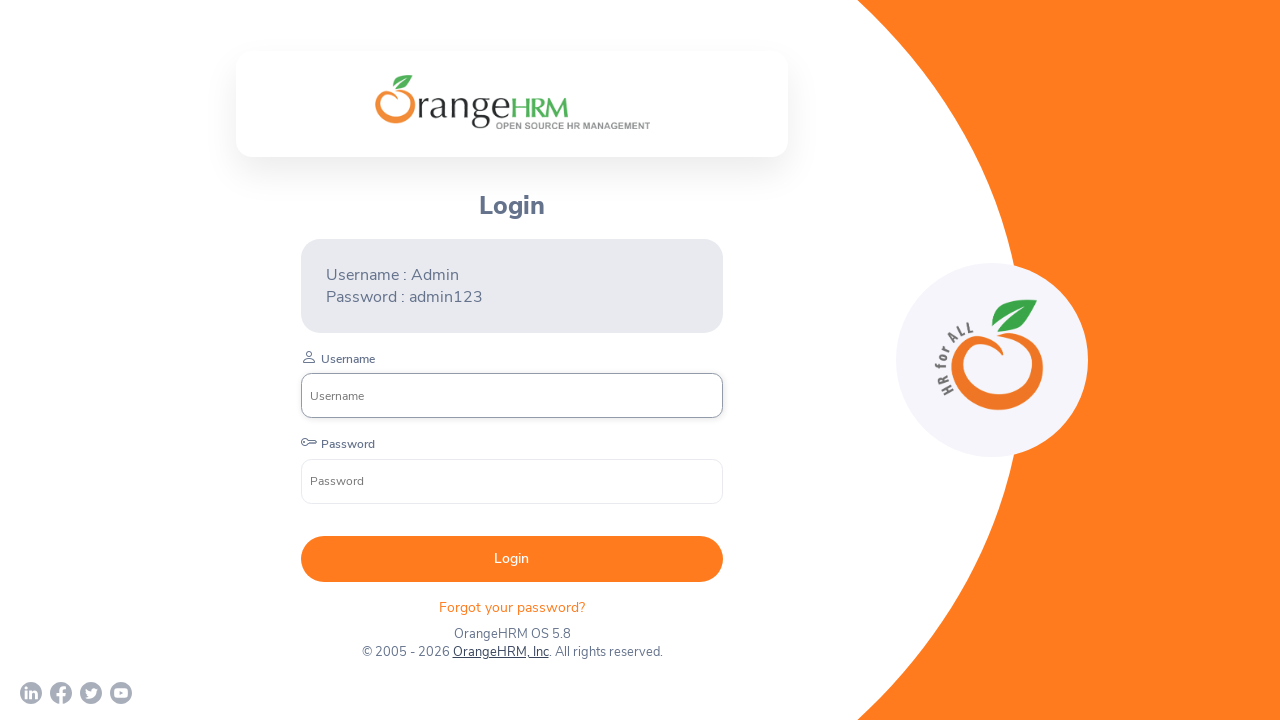

Retrieved current URL: https://opensource-demo.orangehrmlive.com/web/index.php/auth/login
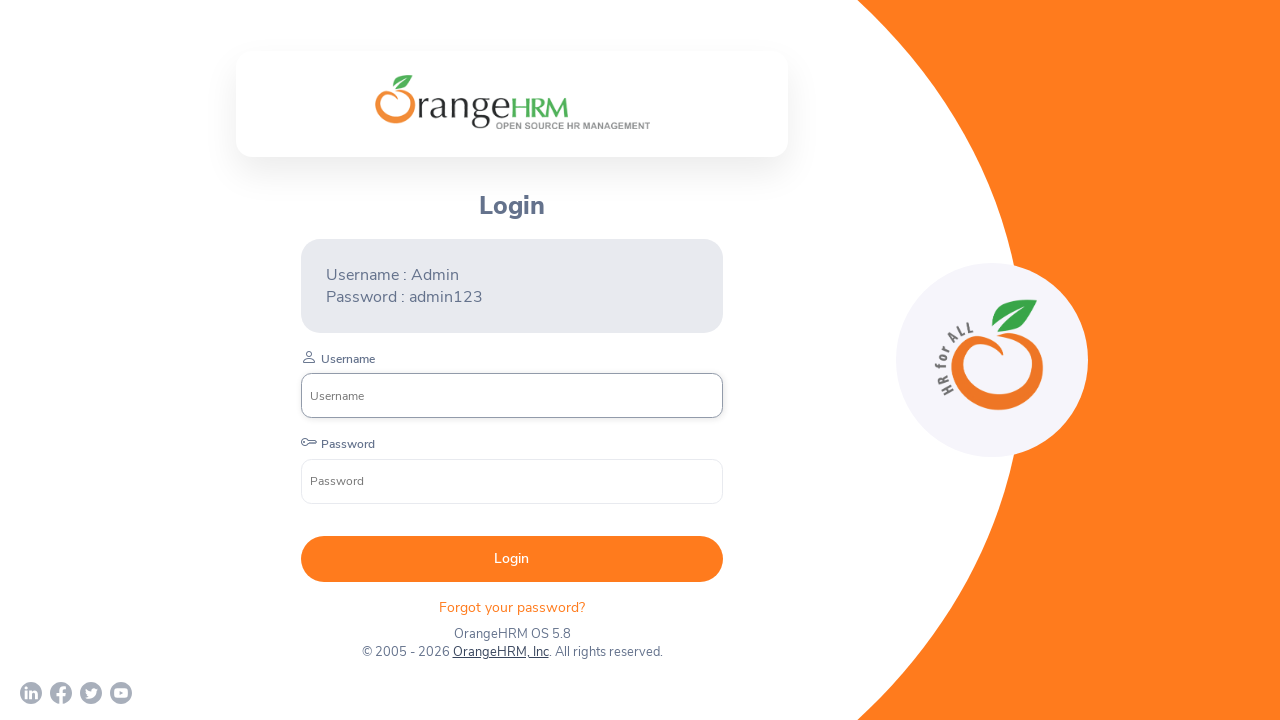

Retrieved page source content
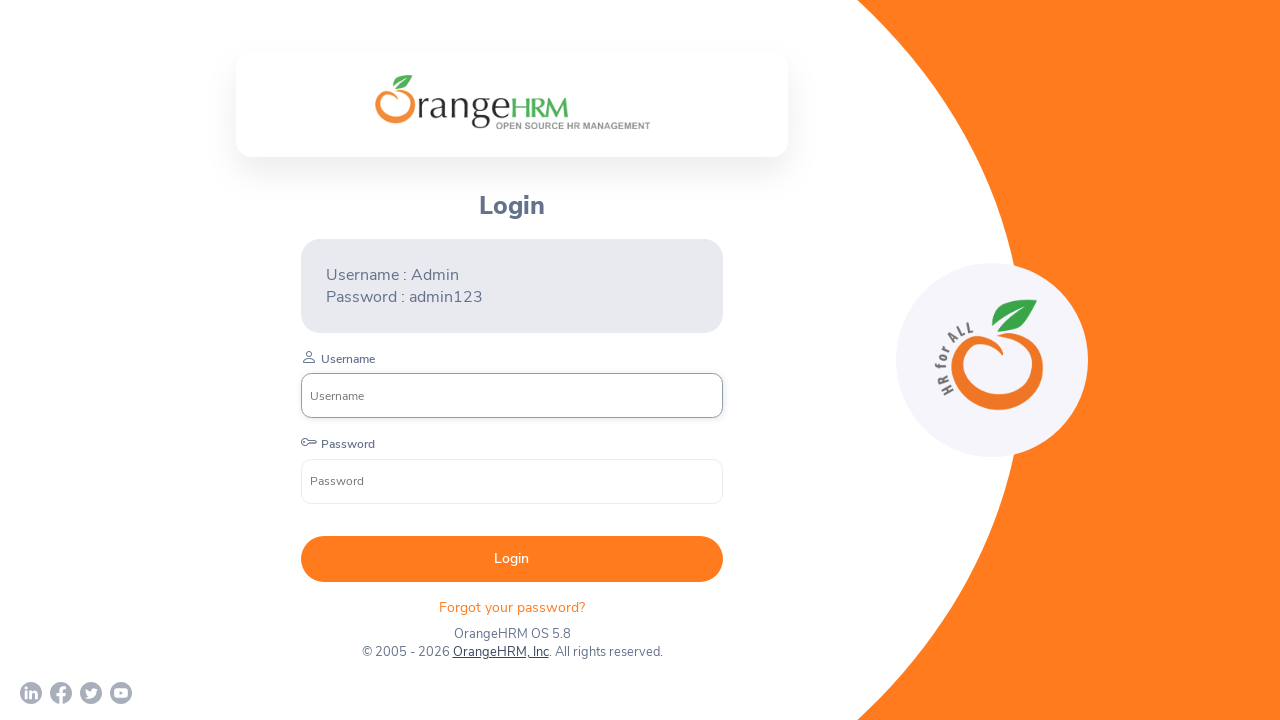

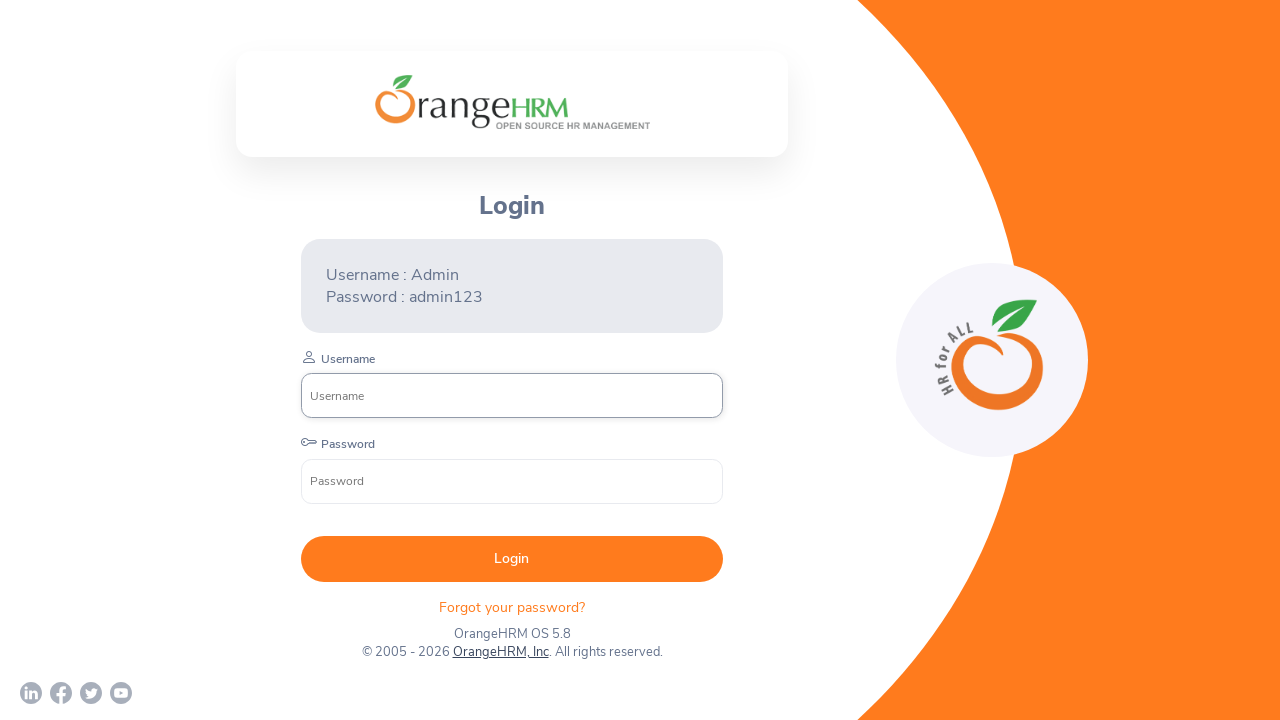